Tests basic navigation by visiting AXA Investment Managers website and then navigating to OpenMRS demo login page, verifying page titles load correctly.

Starting URL: http://www.axa-im.com

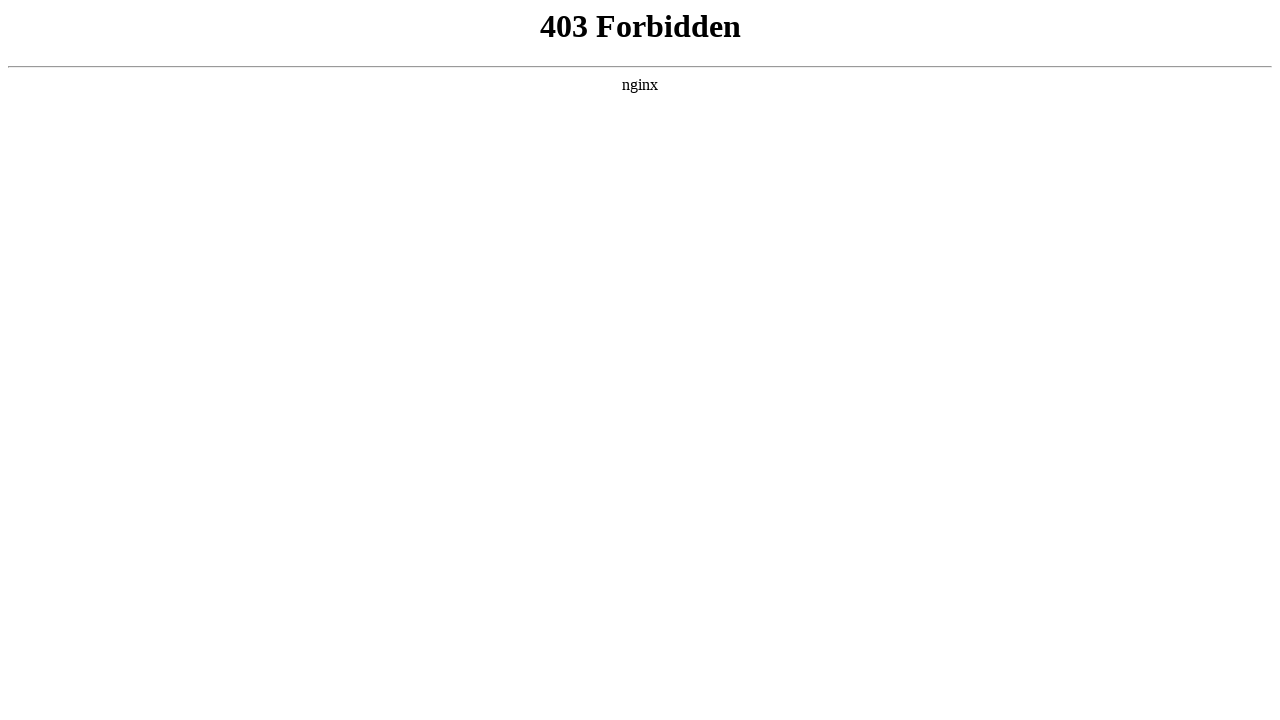

AXA Investment Managers homepage loaded (domcontentloaded)
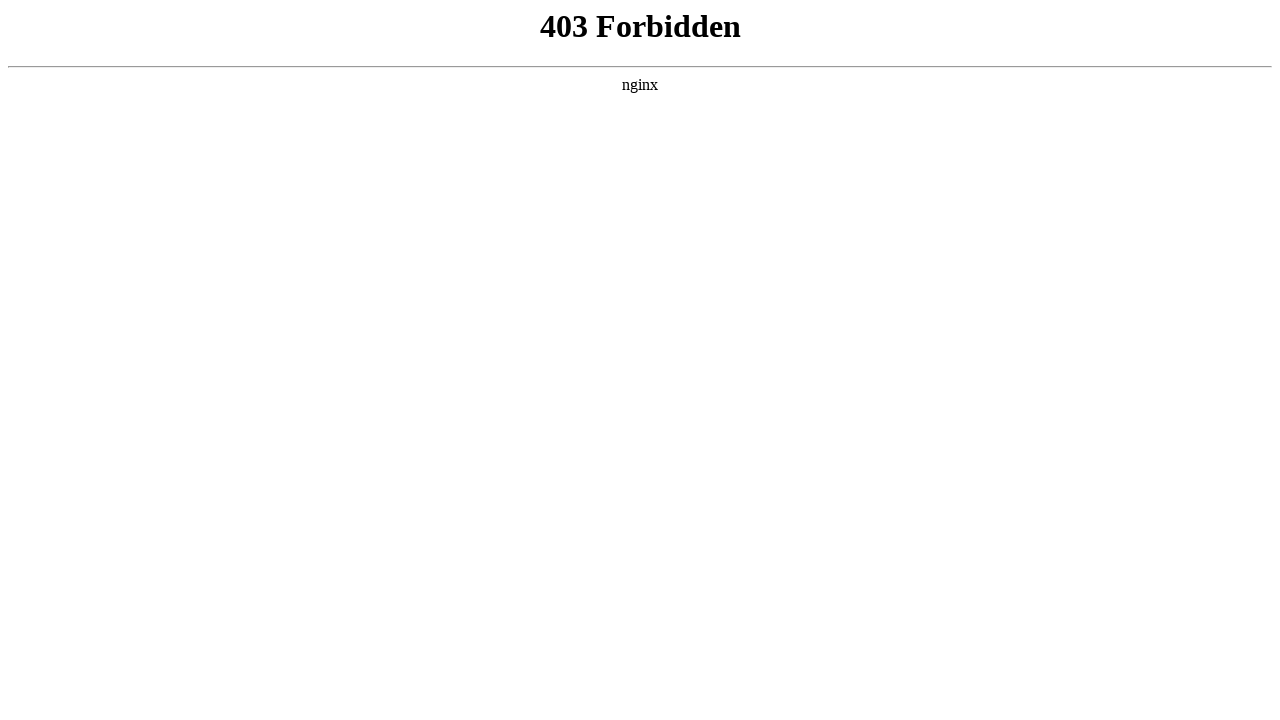

Navigated to OpenMRS demo login page
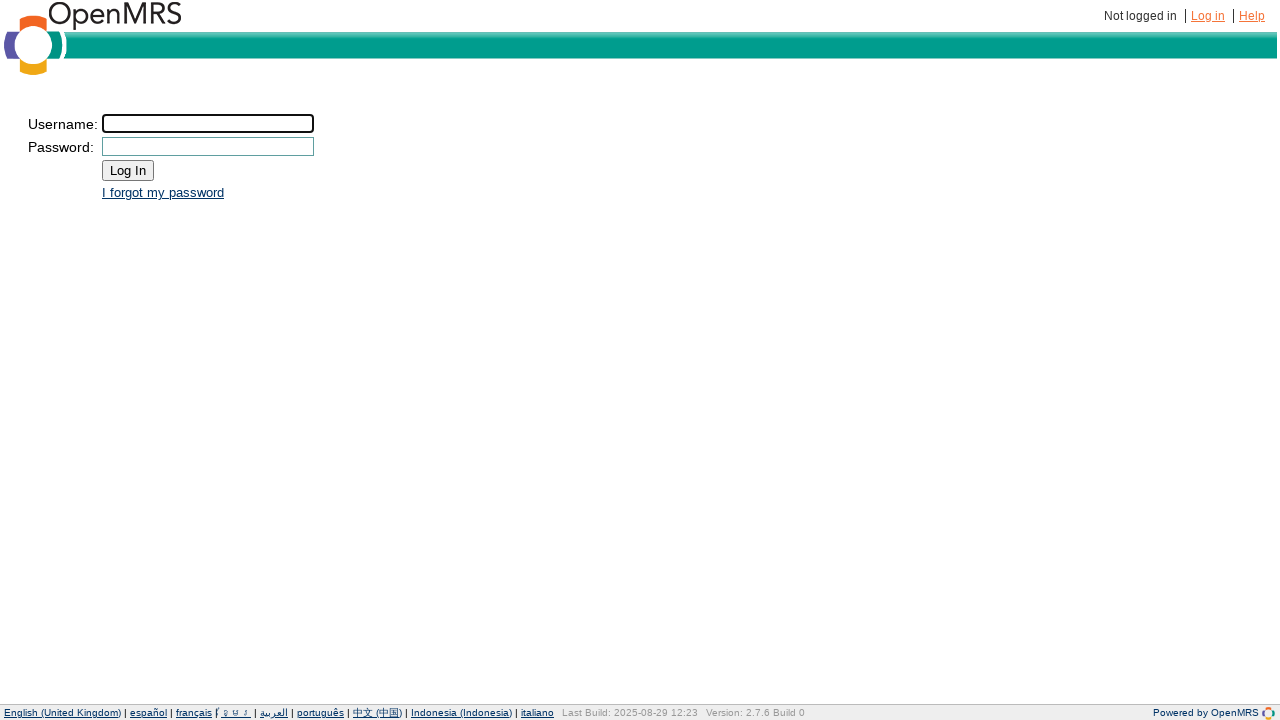

OpenMRS demo login page loaded (domcontentloaded)
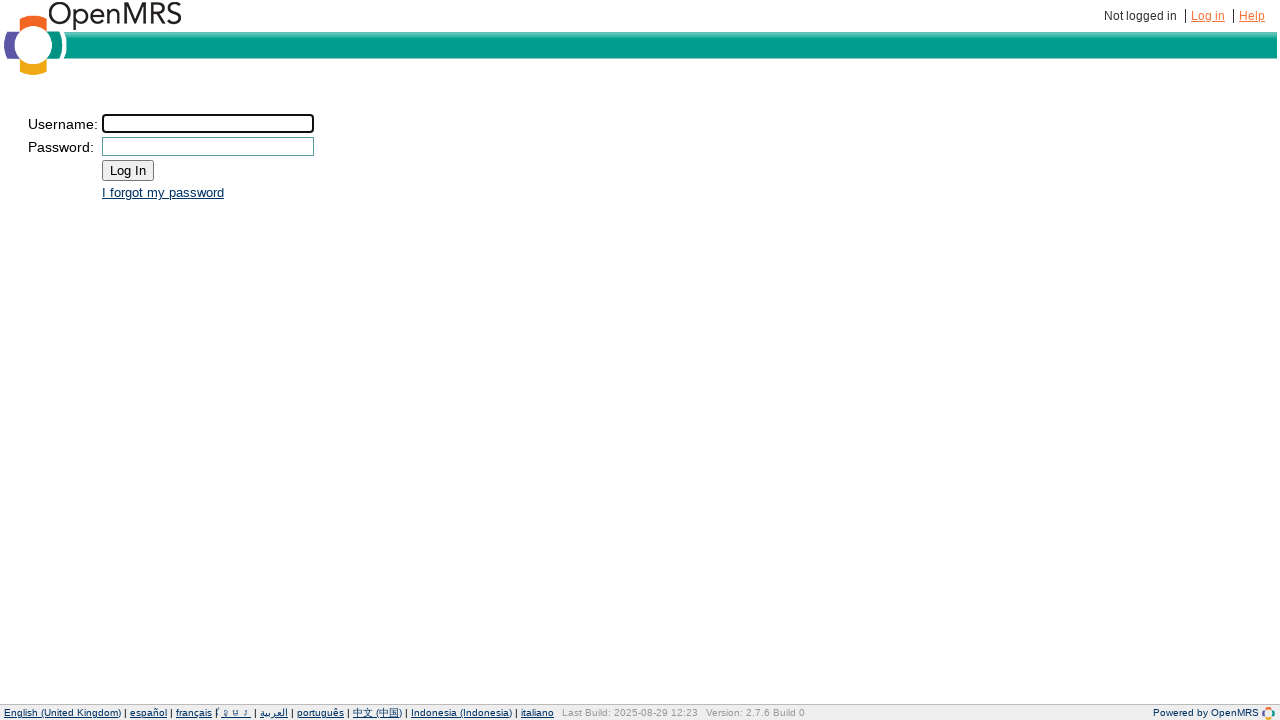

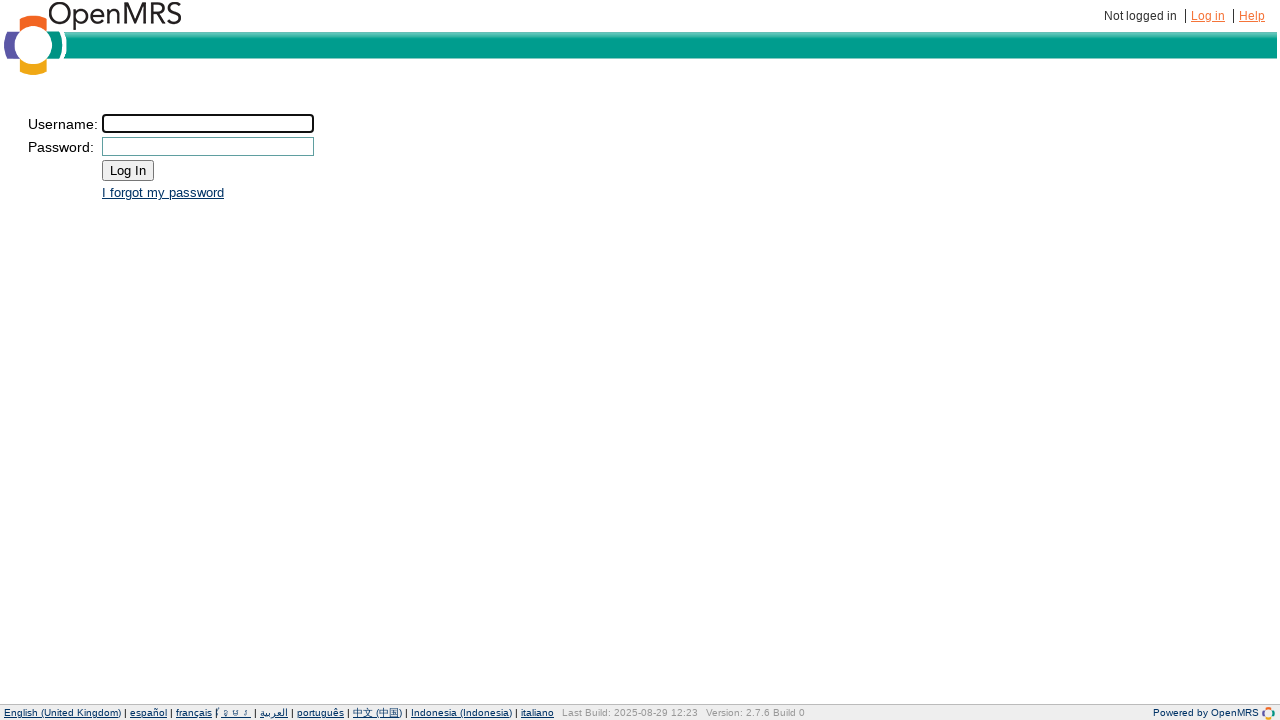